Tests opting out of A/B tests by forging an opt-out cookie on the target page, then refreshing to verify the page shows "No A/B Test" heading instead of a test variation.

Starting URL: http://the-internet.herokuapp.com/abtest

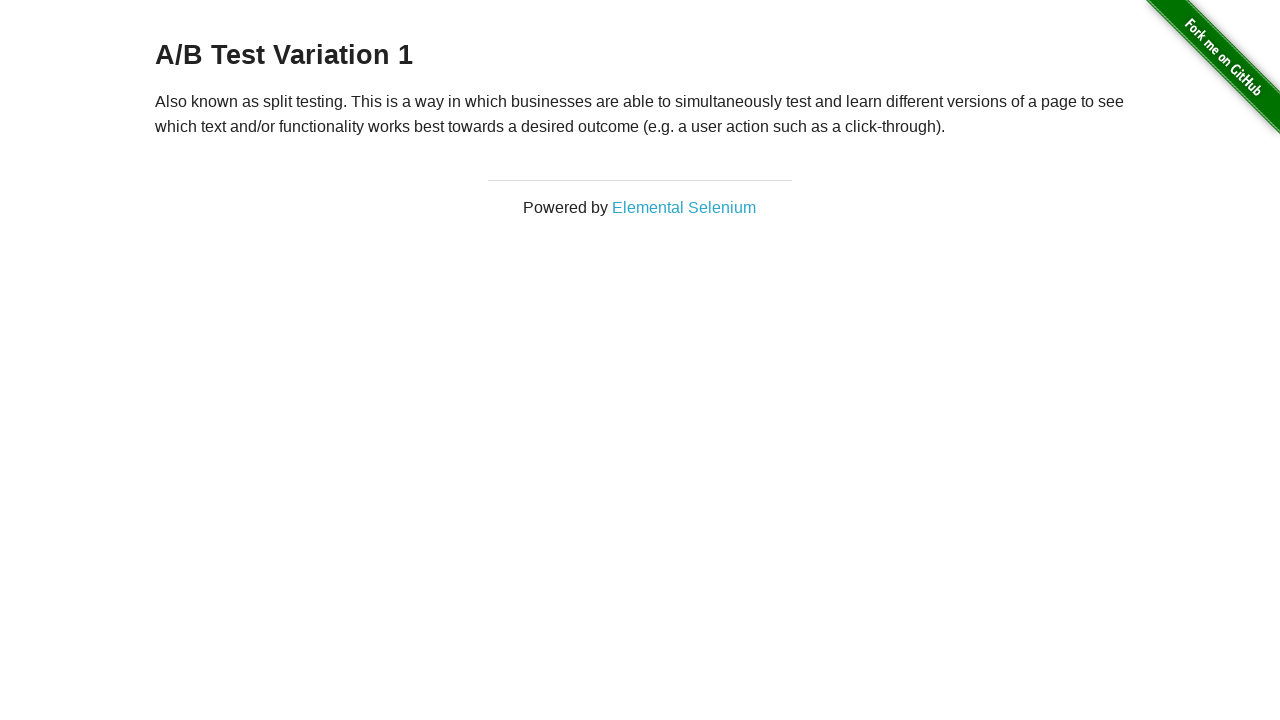

Located h3 heading element
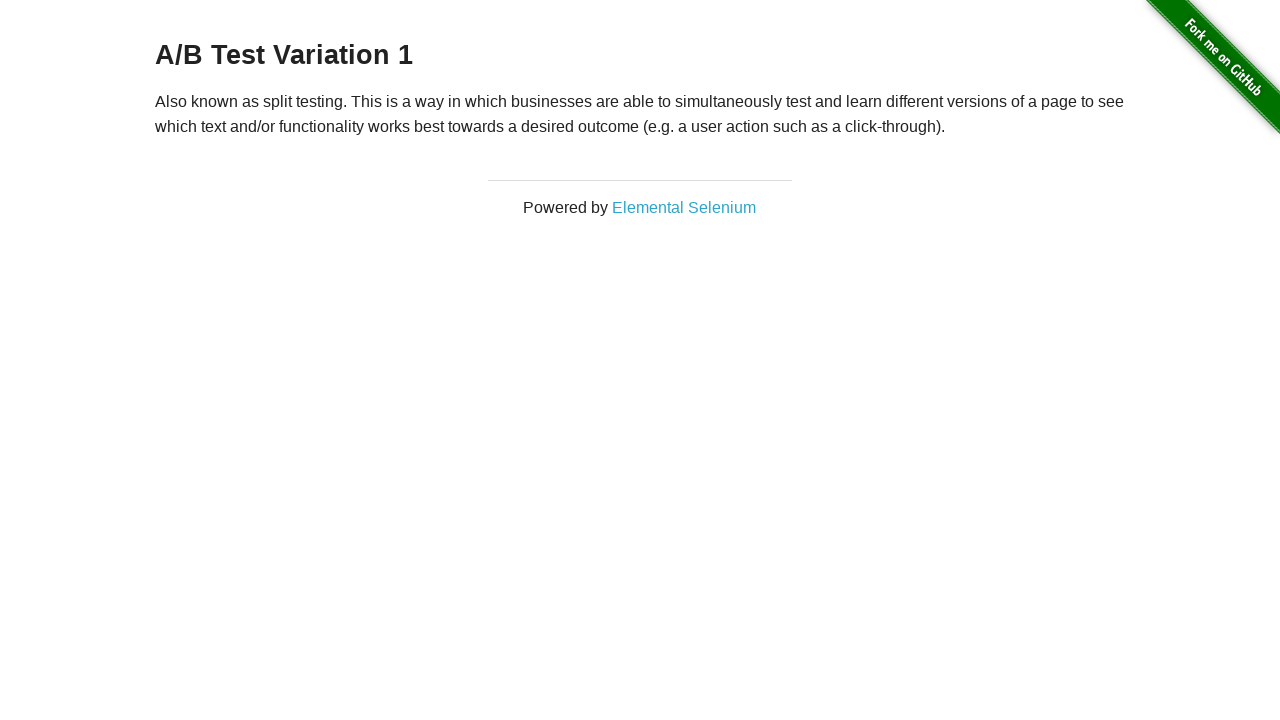

Retrieved heading text content
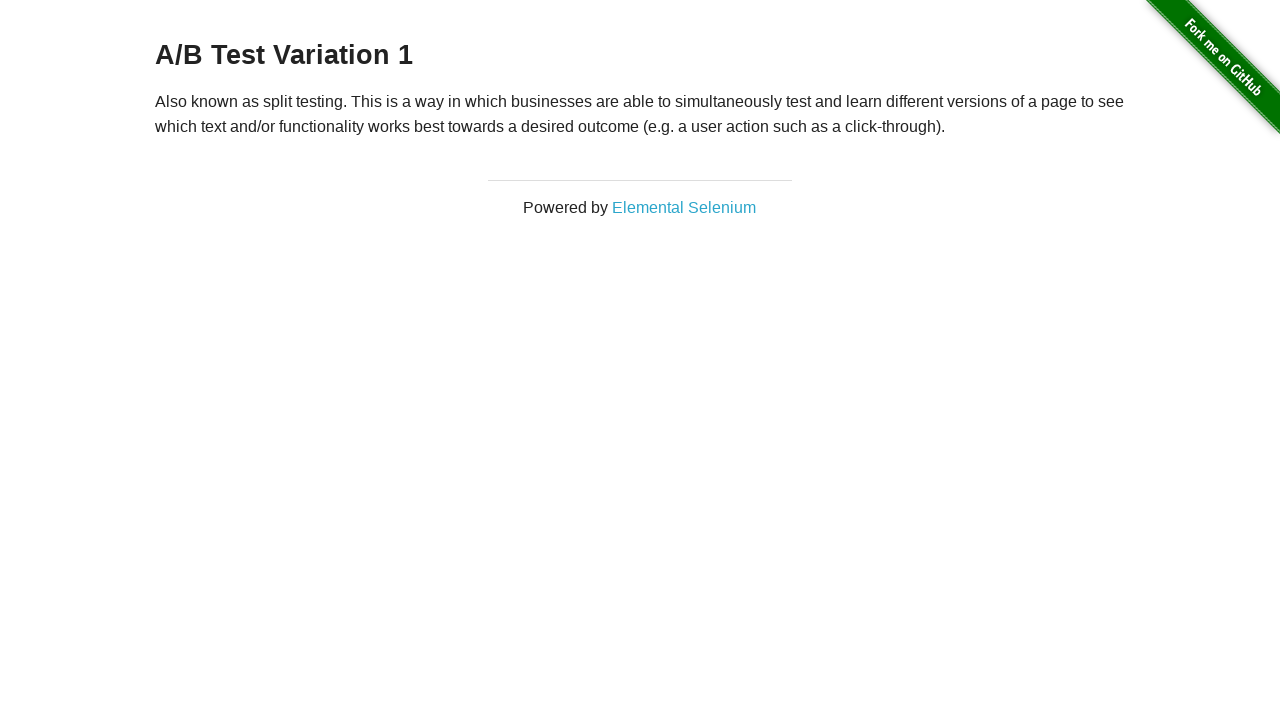

Verified page shows A/B test variation or control heading
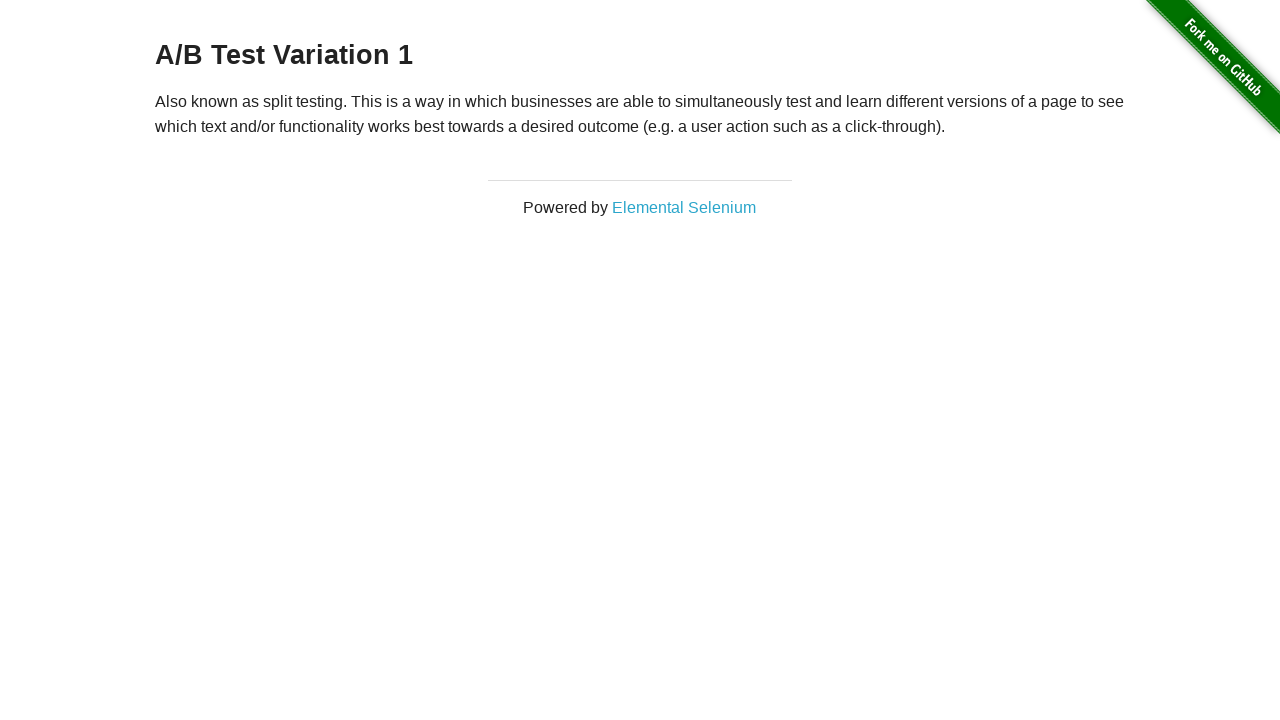

Added optimizelyOptOut cookie to context
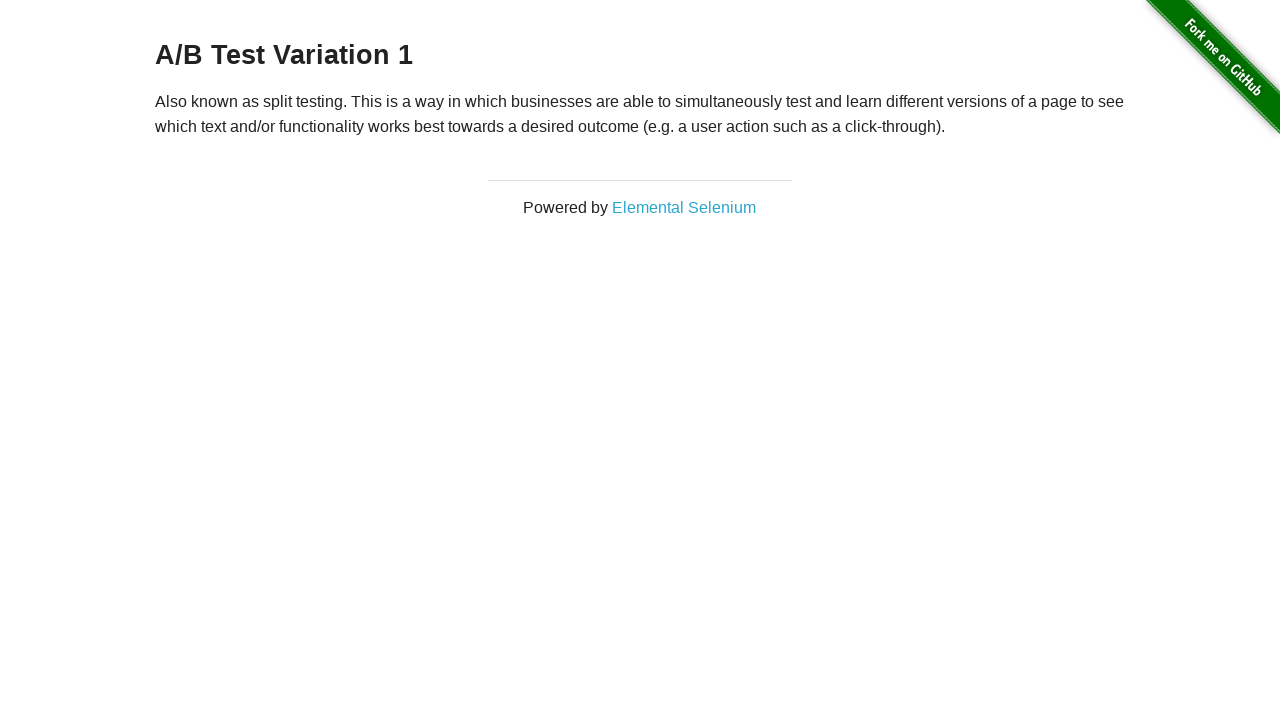

Reloaded page after adding opt-out cookie
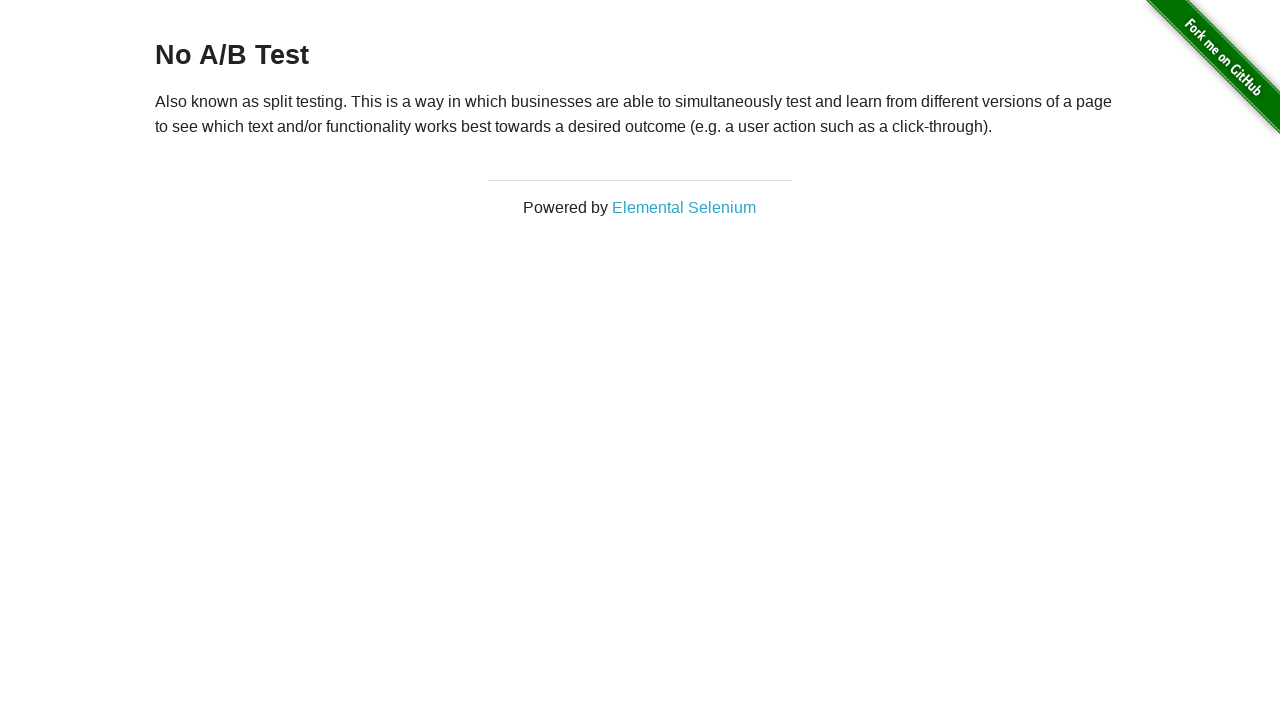

Retrieved heading text content after page reload
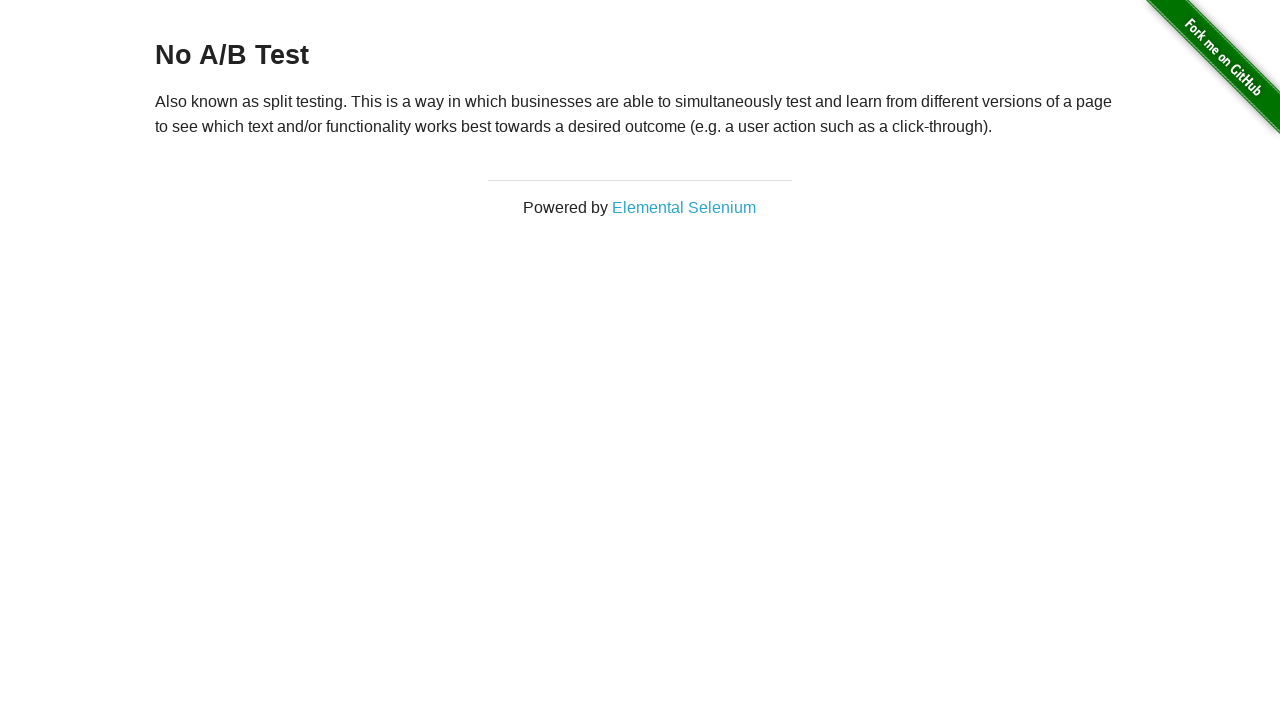

Verified page shows 'No A/B Test' heading after opt-out
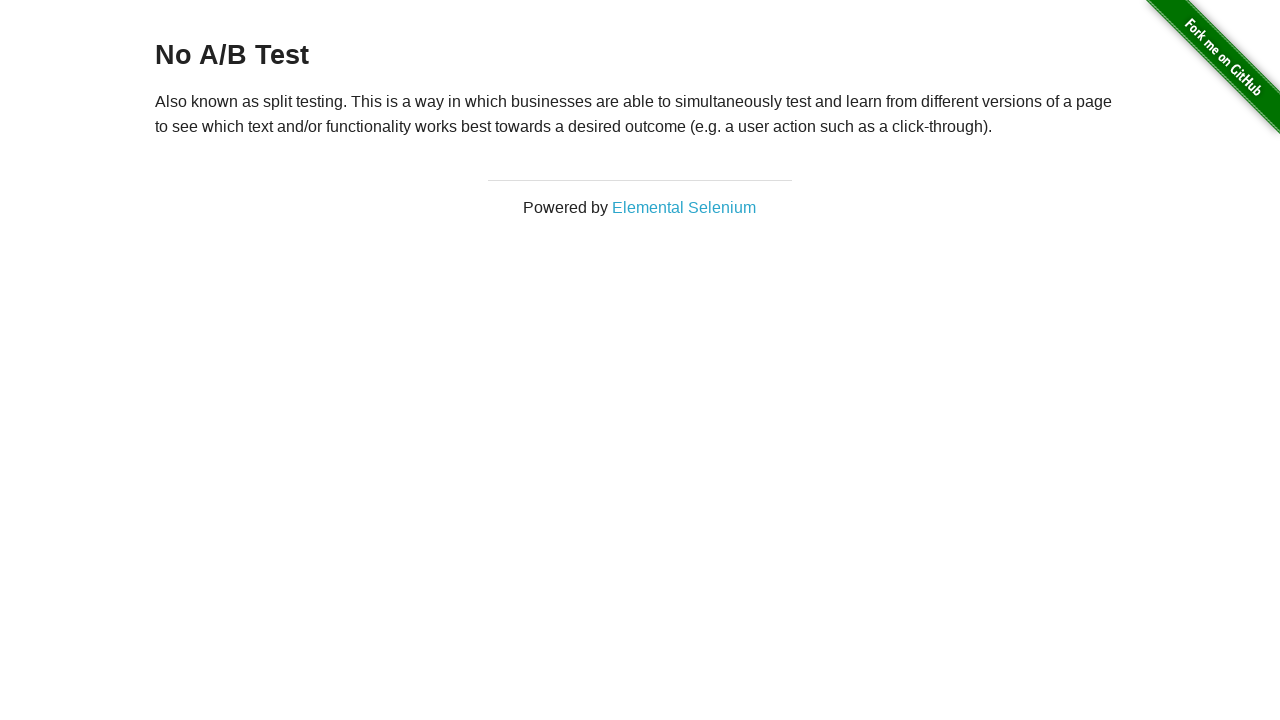

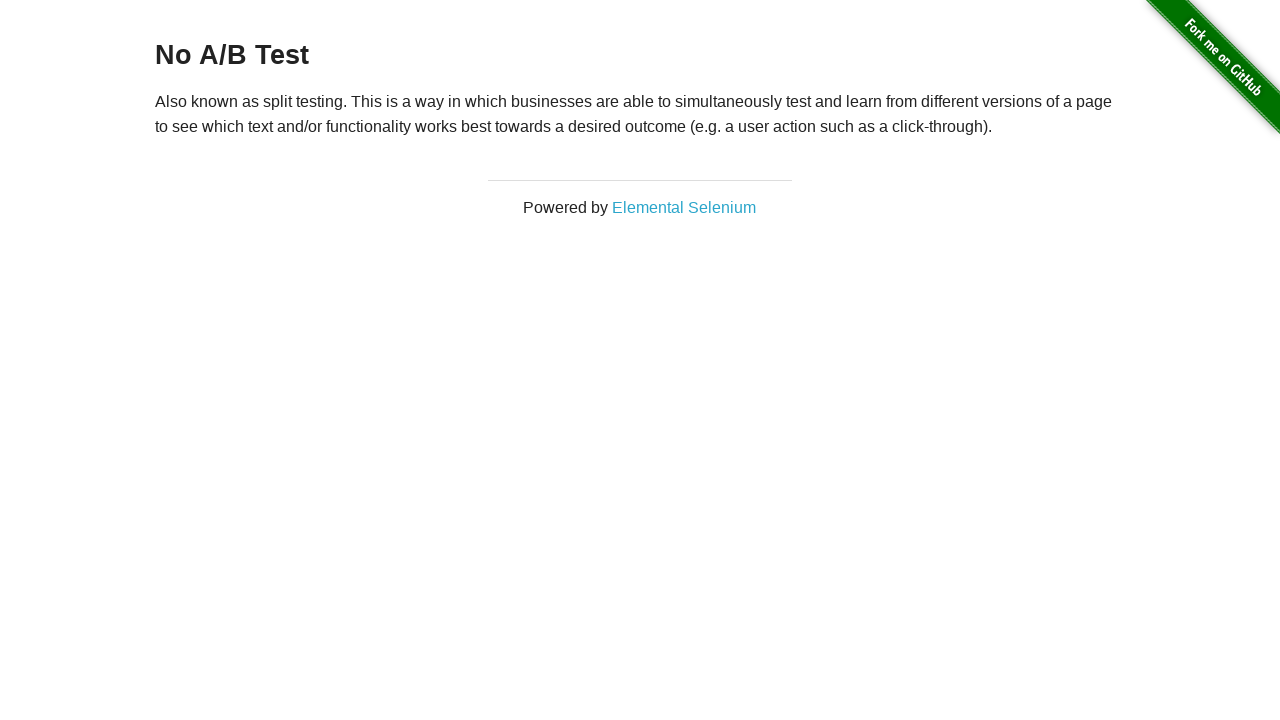